Tests keyboard actions by typing text in the first textarea, selecting it with Ctrl+A, copying with Ctrl+C, tabbing to the second textarea, and pasting with Ctrl+V

Starting URL: https://text-compare.com/

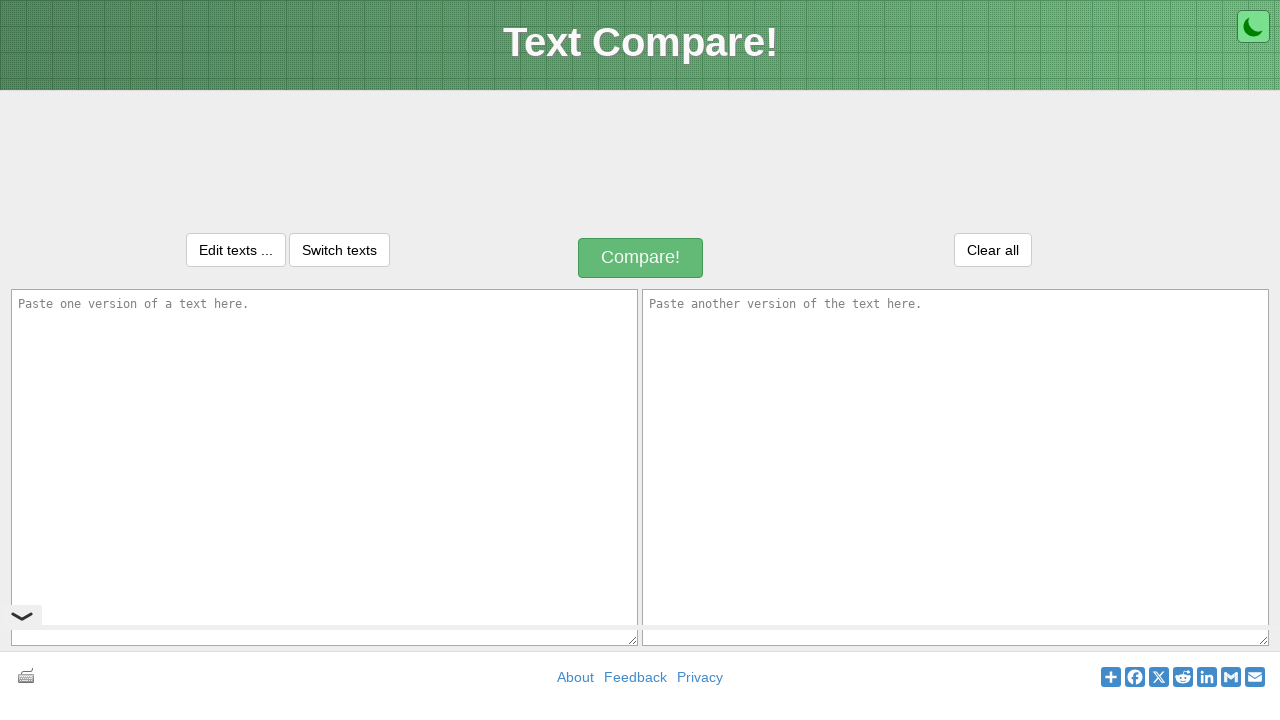

Typed 'WELCOME' in the first textarea on textarea#inputText1
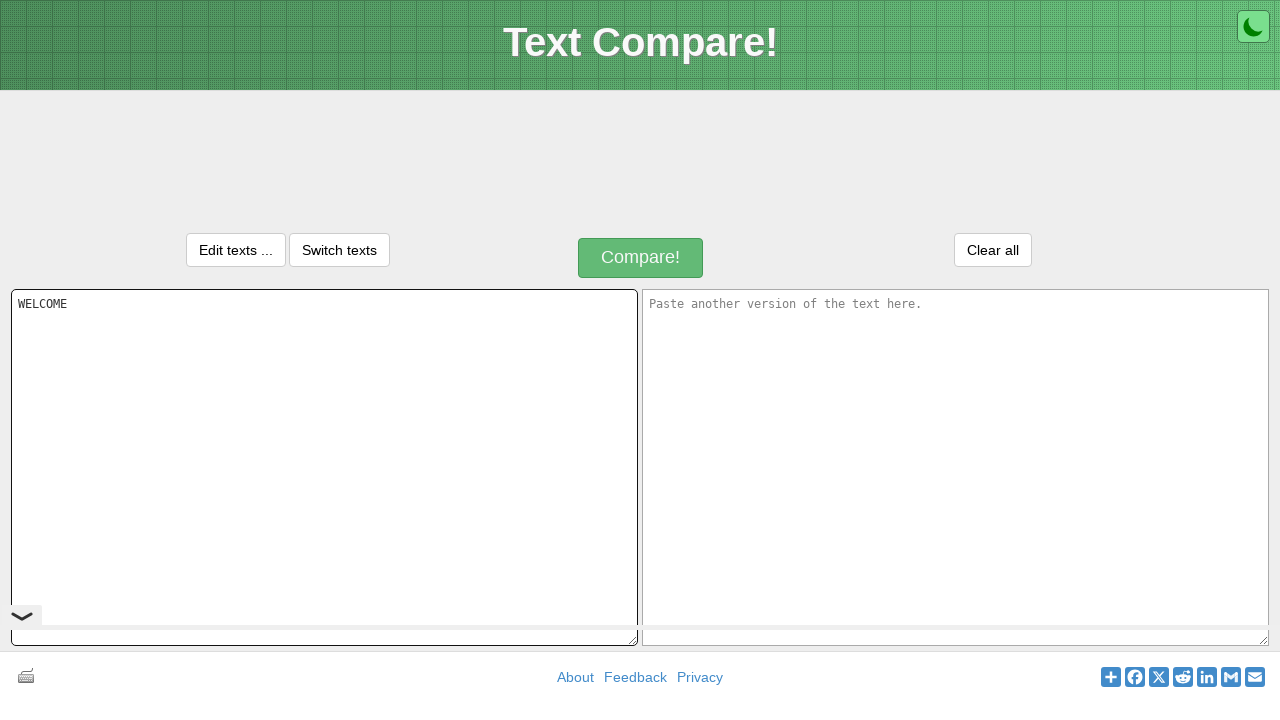

Clicked on the first textarea to ensure focus at (324, 467) on textarea#inputText1
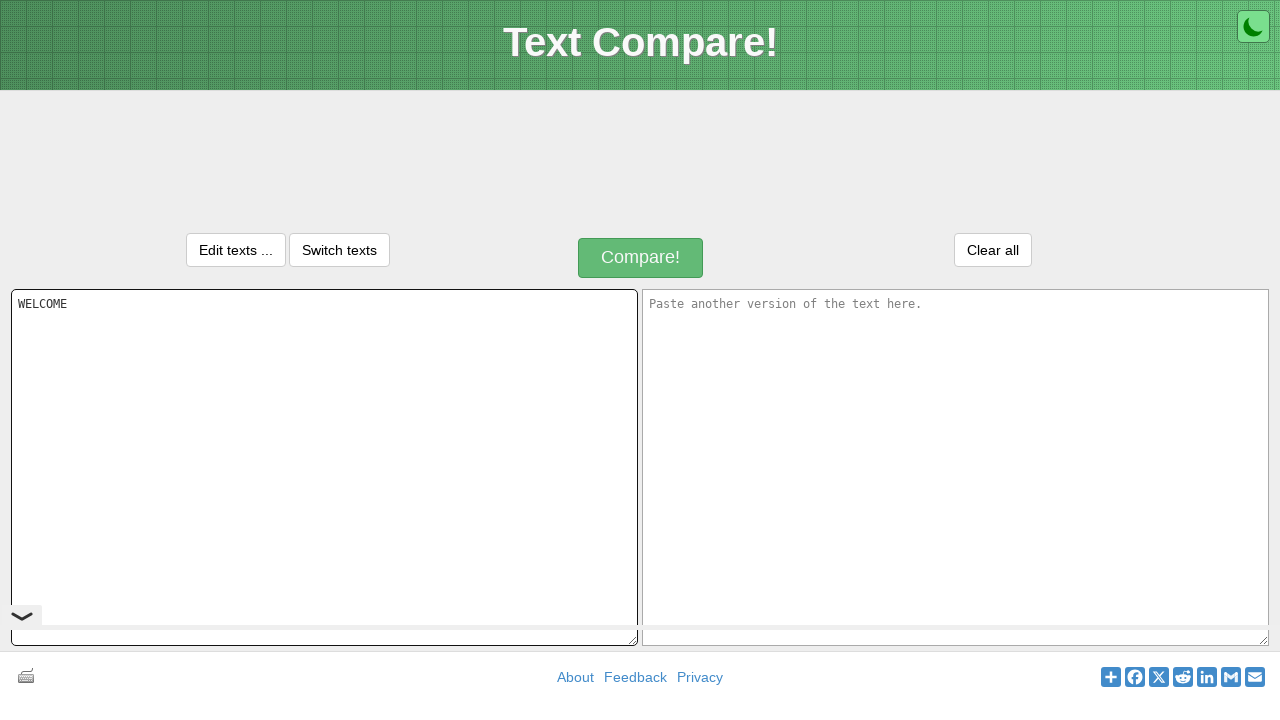

Selected all text in first textarea with Ctrl+A
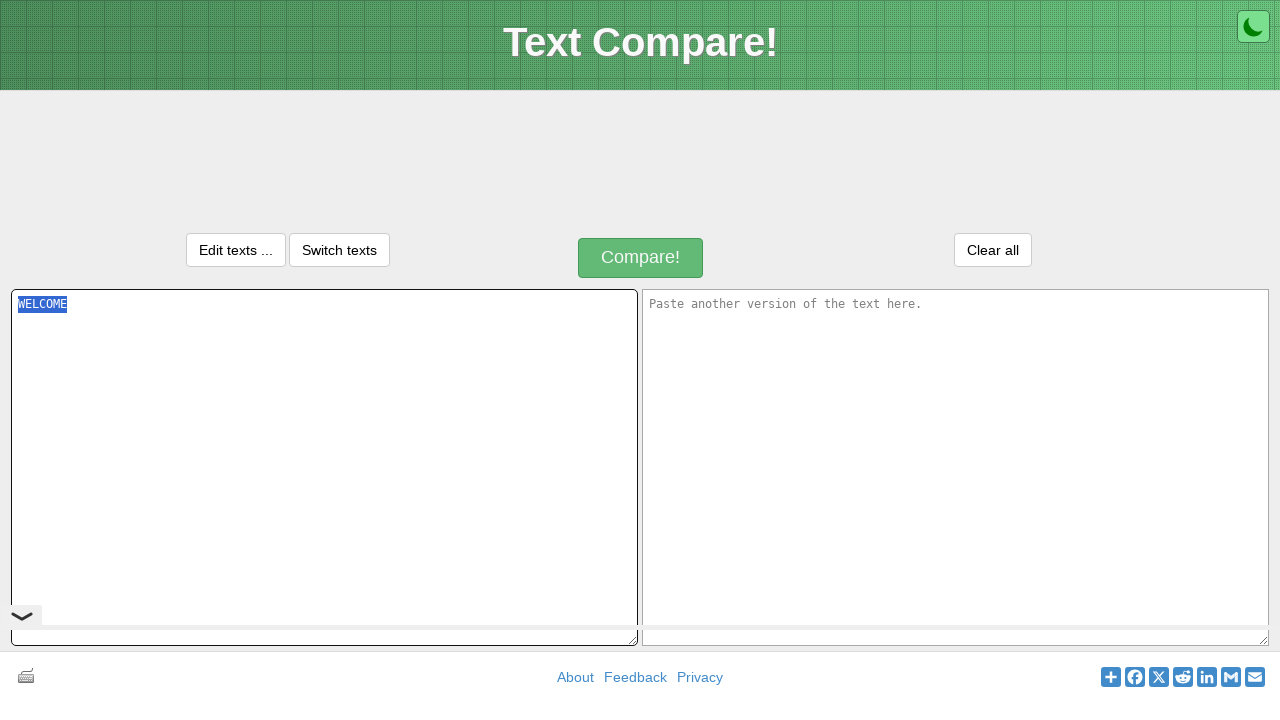

Copied selected text with Ctrl+C
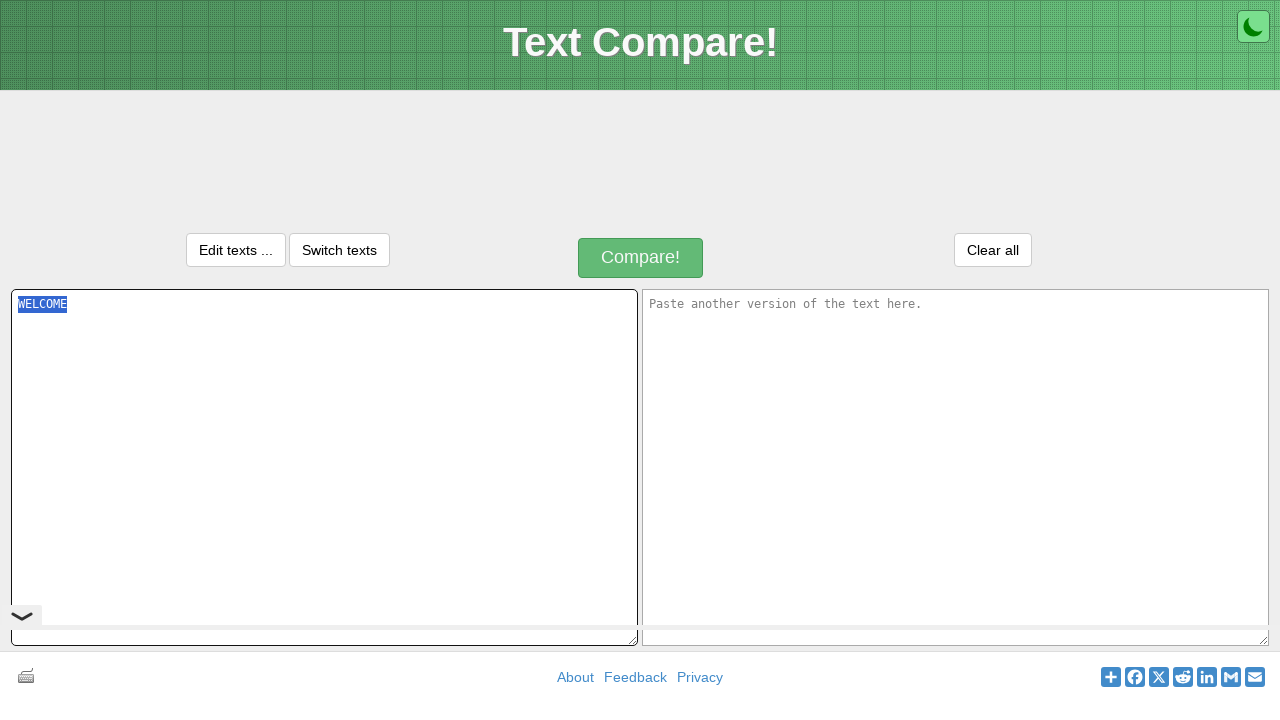

Tabbed to move focus to the second textarea
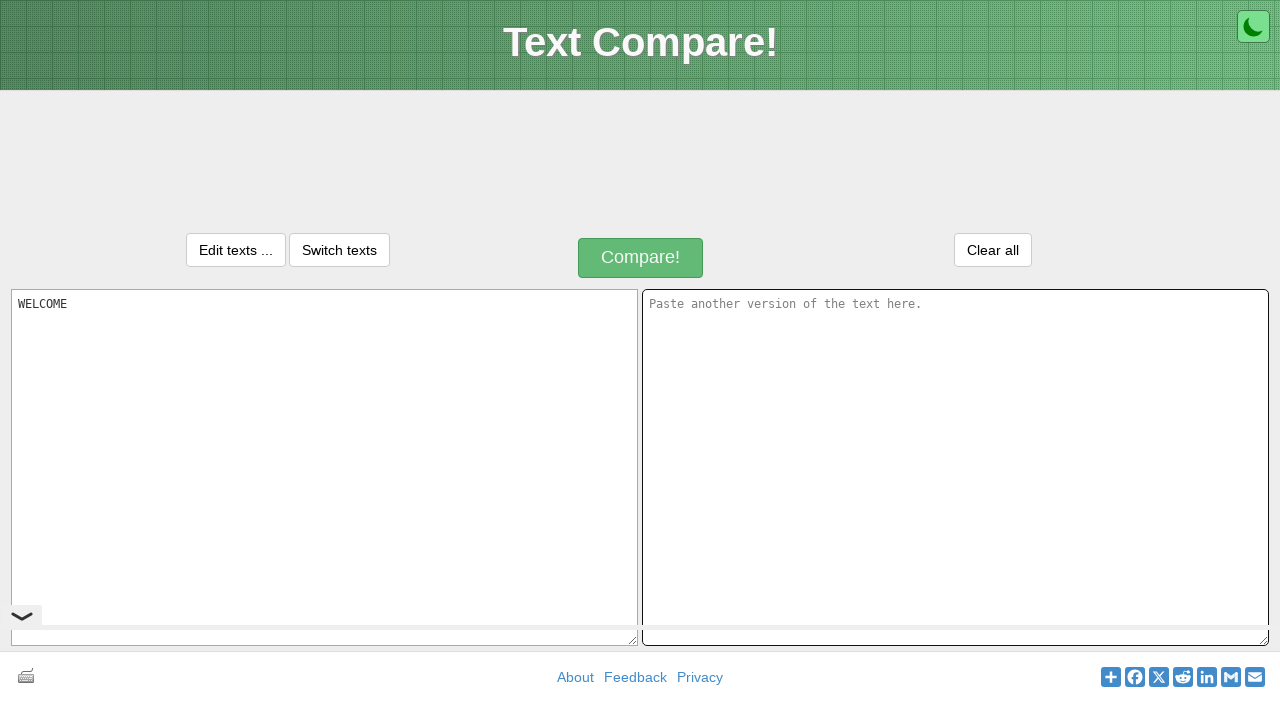

Pasted text into second textarea with Ctrl+V
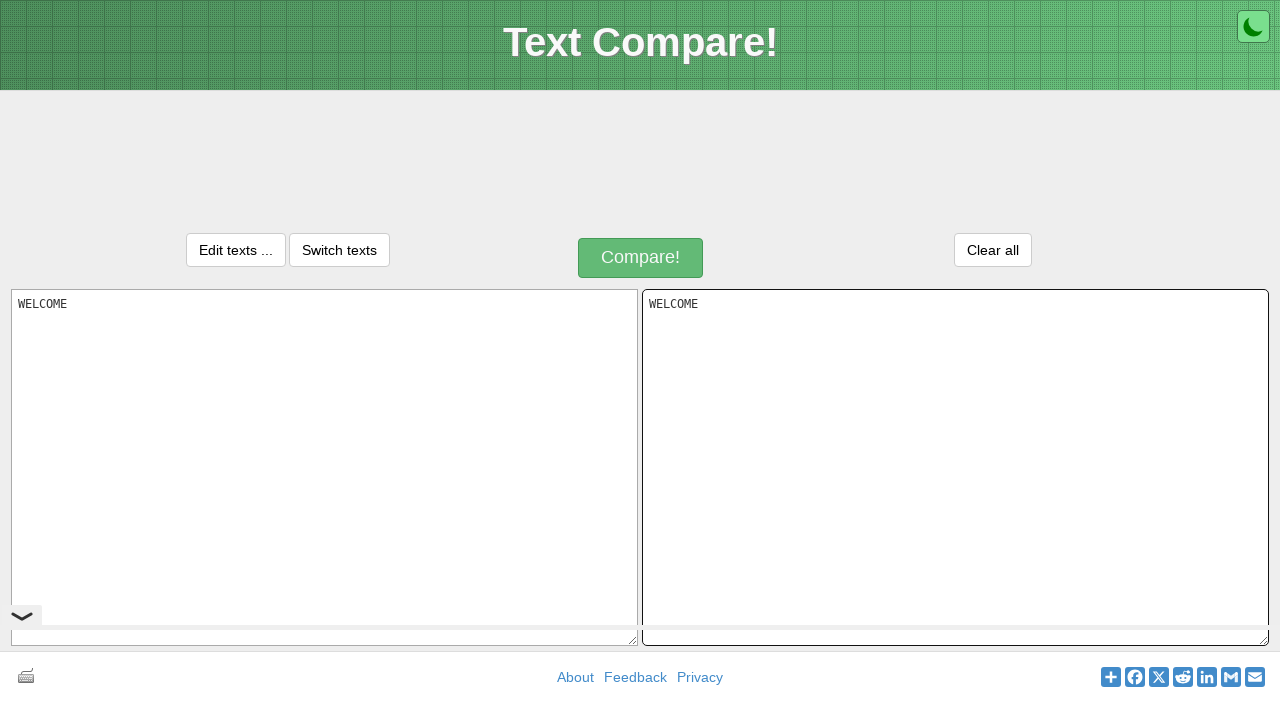

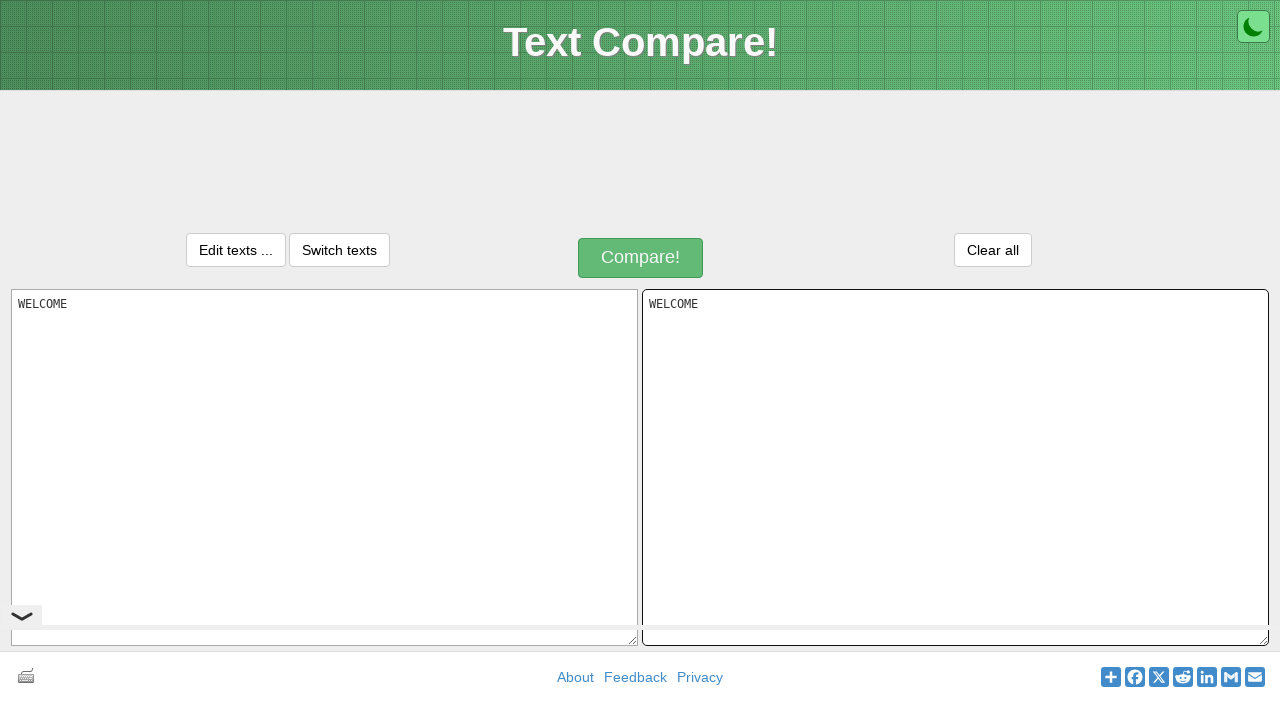